Tests the Browse Languages submenu by clicking on the Browse Languages menu item and verifying all category links (0-9, A-Z) are displayed correctly

Starting URL: http://www.99-bottles-of-beer.net/

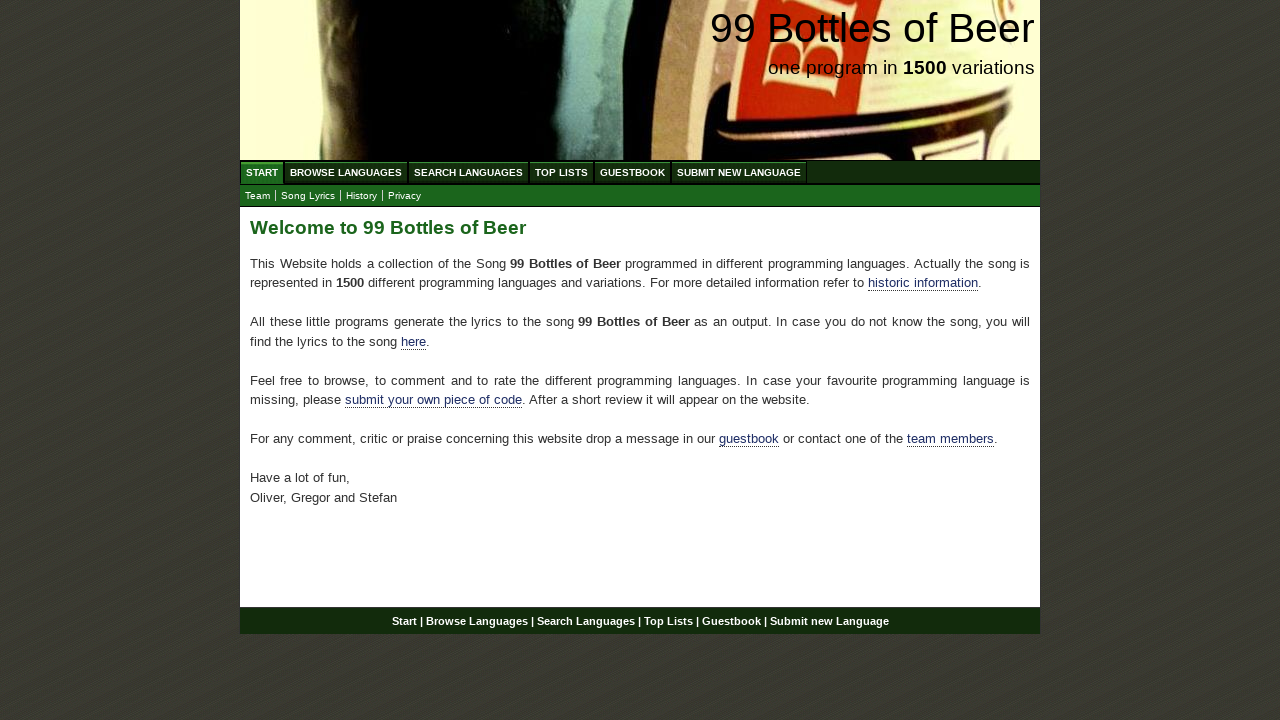

Clicked on Browse Languages menu item at (346, 172) on text=Browse Languages
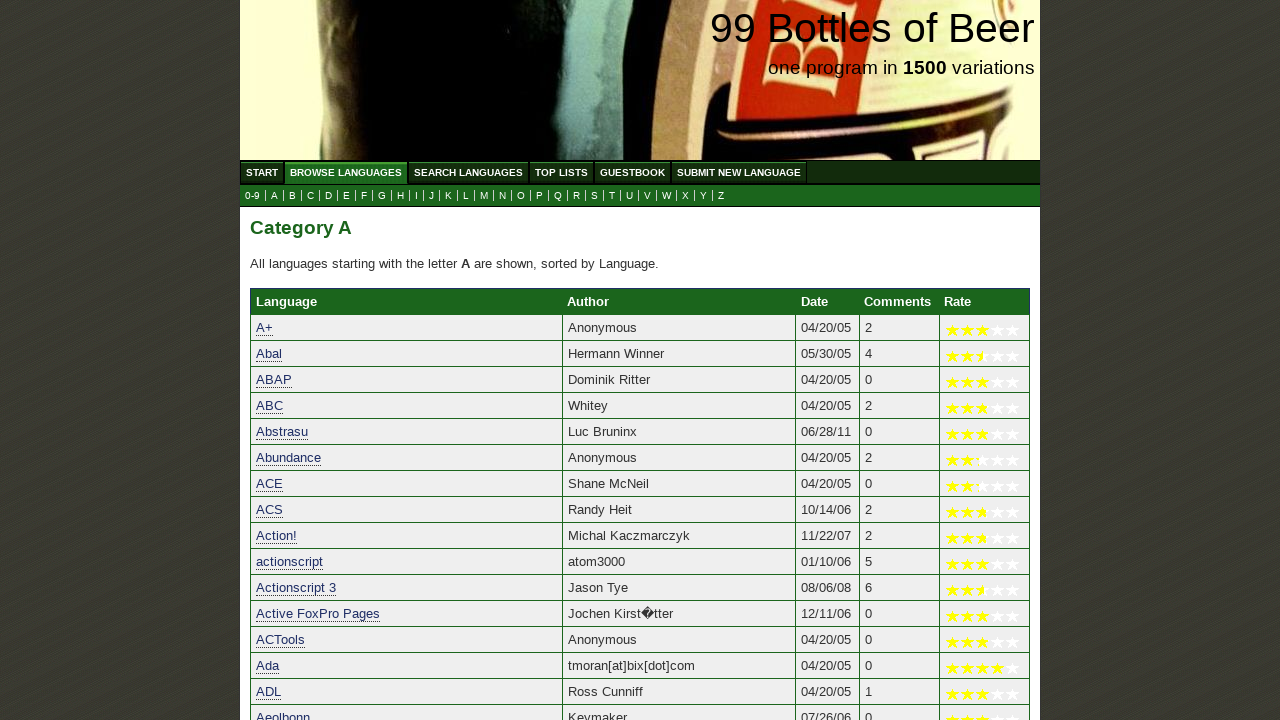

Browse Languages submenu loaded and is visible
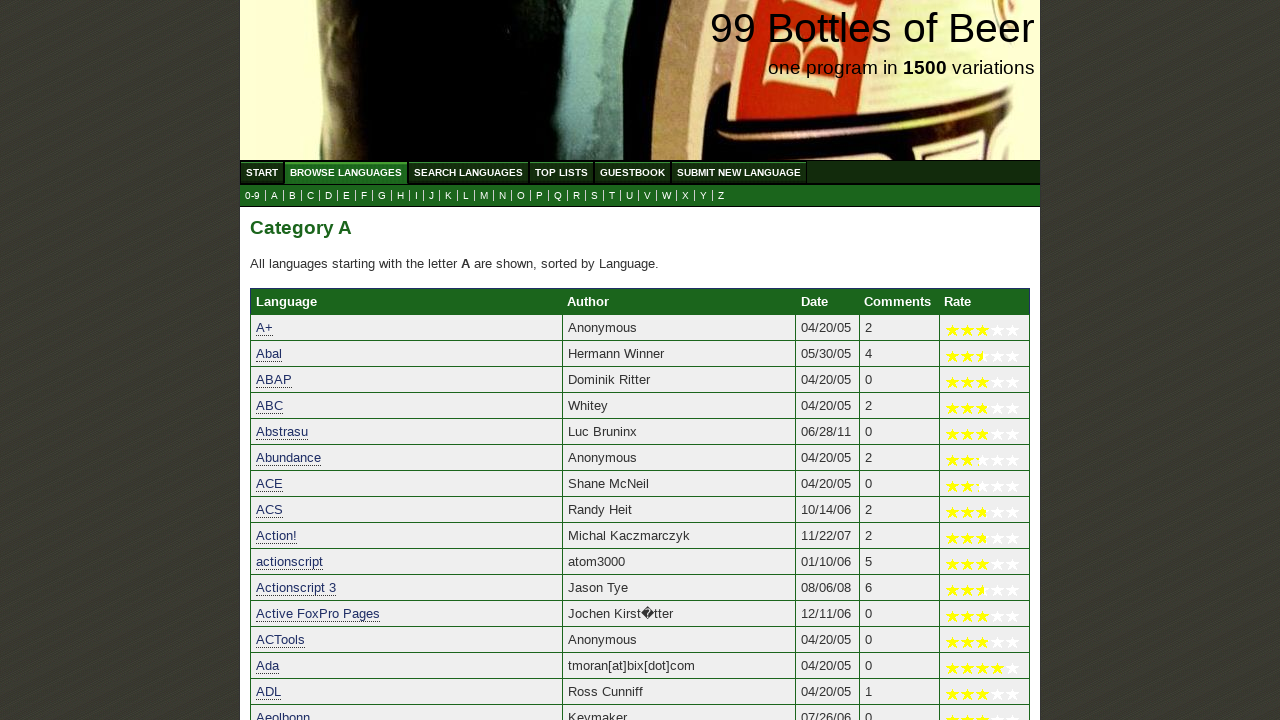

Retrieved all category links from submenu
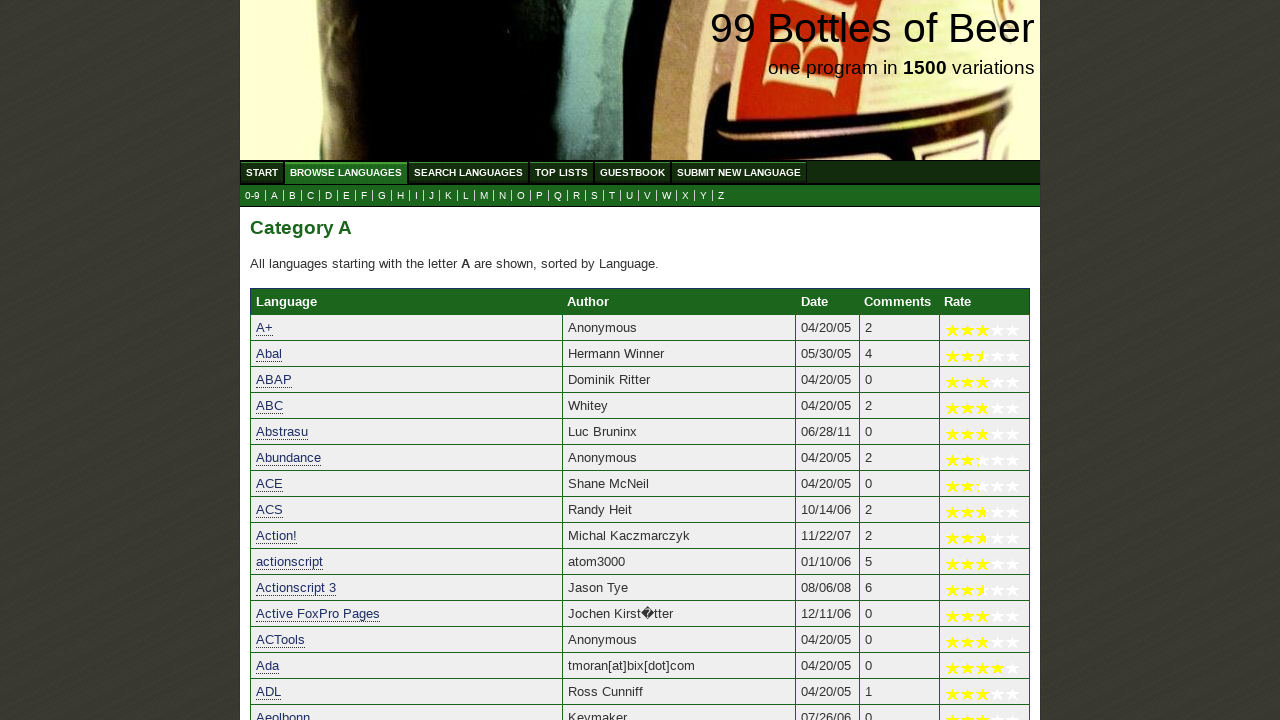

Concatenated all category text contents
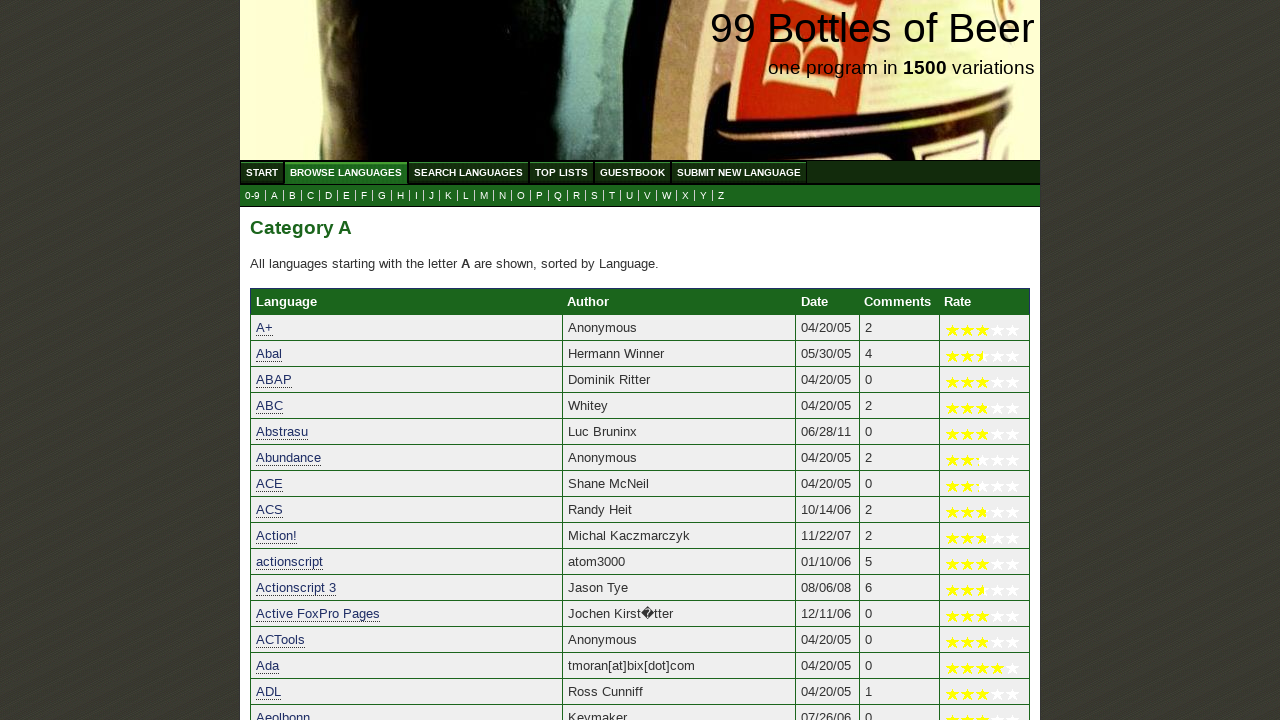

Verified all category links (0-9, A-Z) are displayed correctly
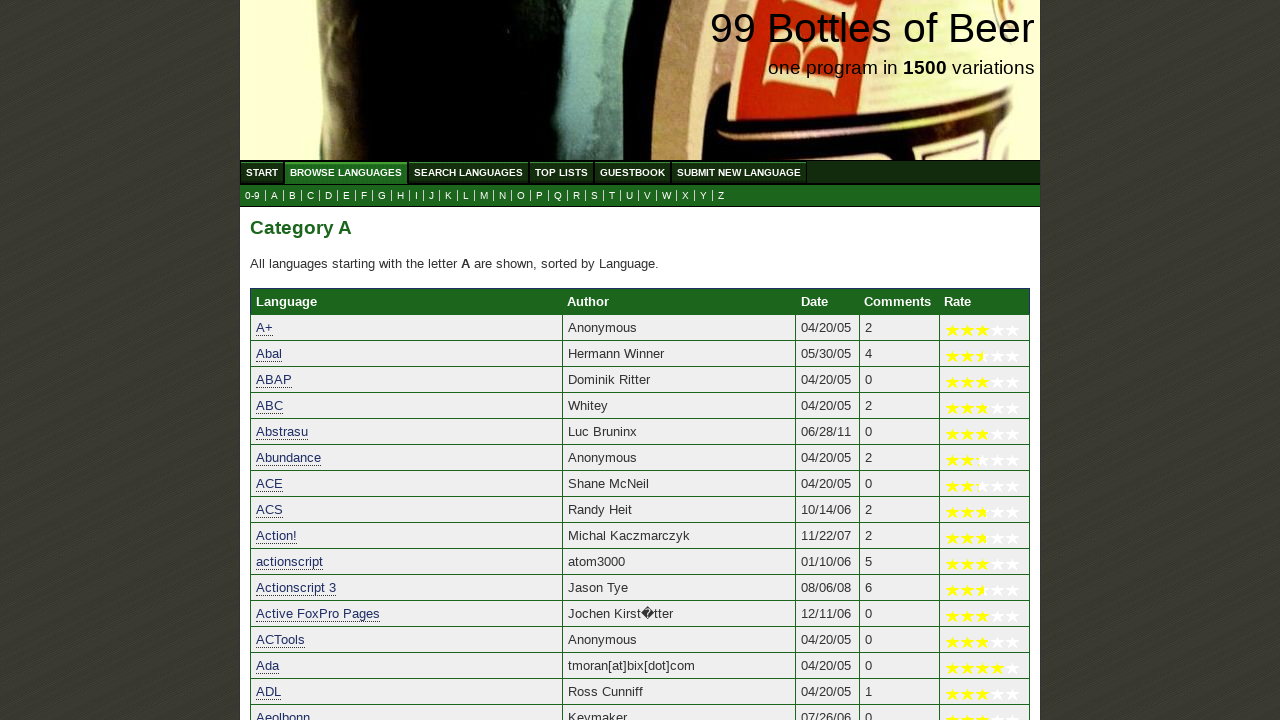

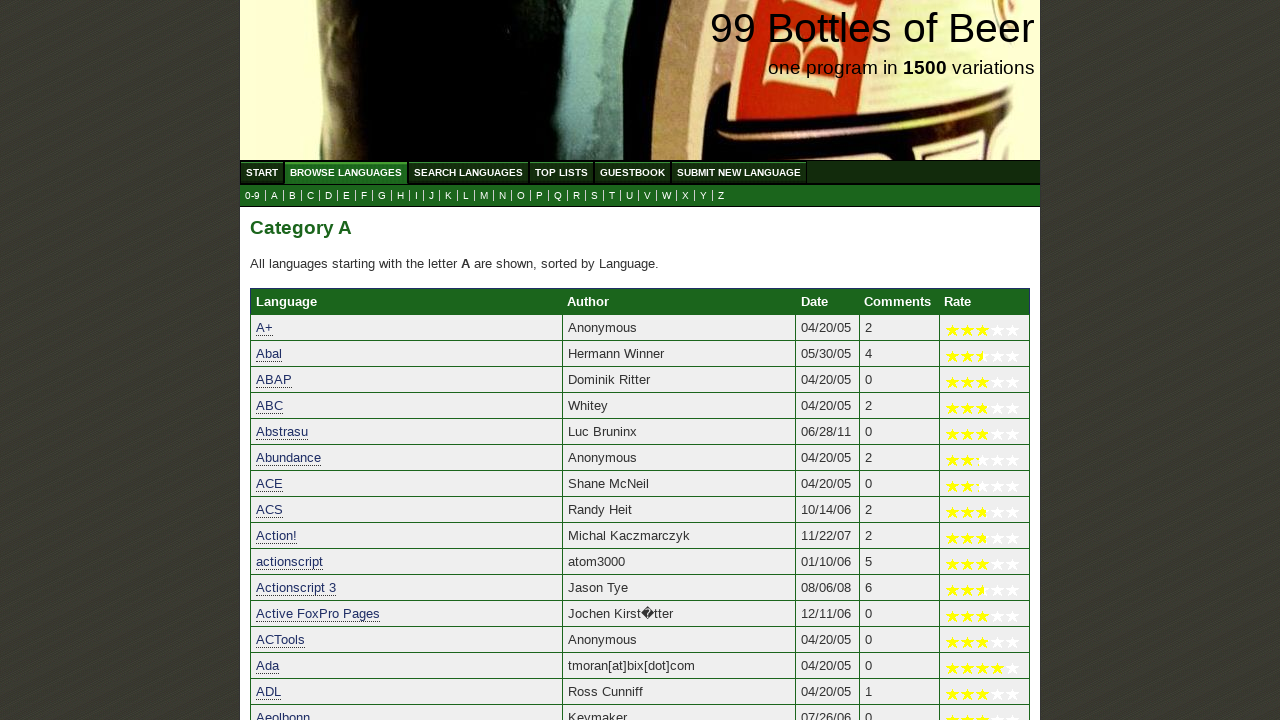